Tests calculator addition with two positive numbers (3+3=6)

Starting URL: https://testpages.eviltester.com/styled/apps/calculator.html

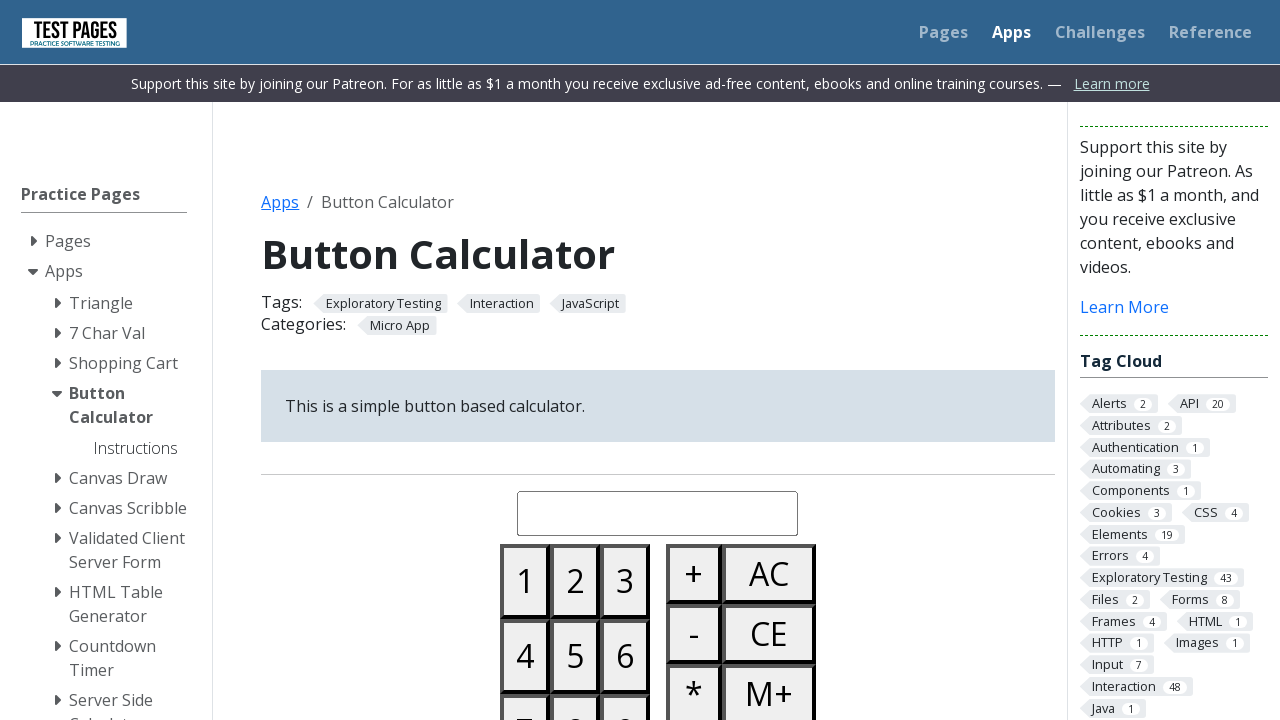

Clicked button 3 at (625, 581) on #button03
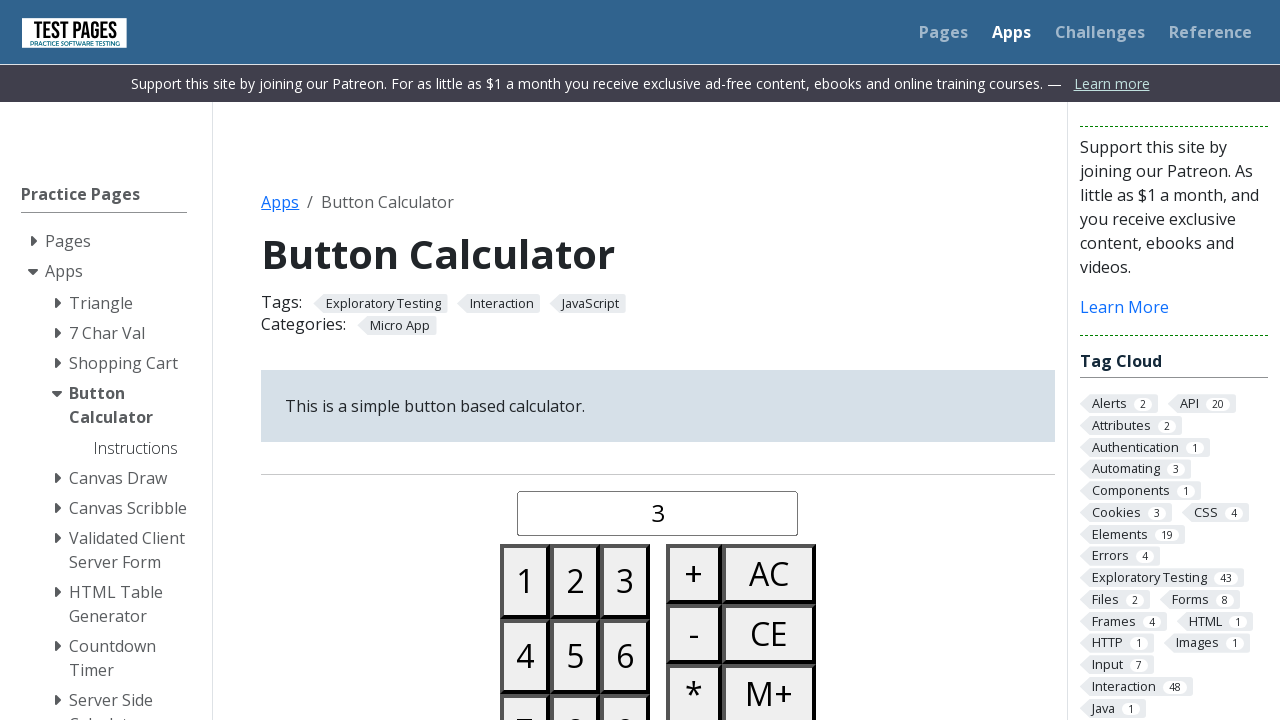

Clicked plus button at (694, 574) on #buttonplus
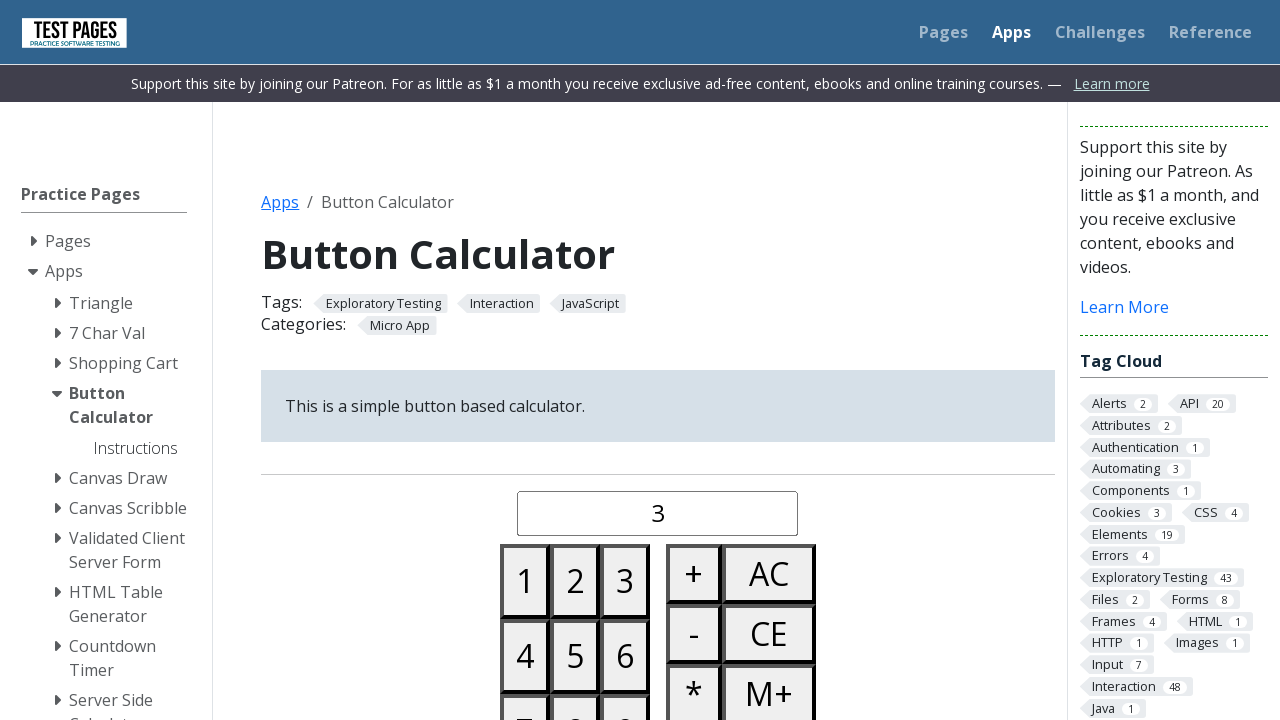

Clicked button 3 at (625, 581) on #button03
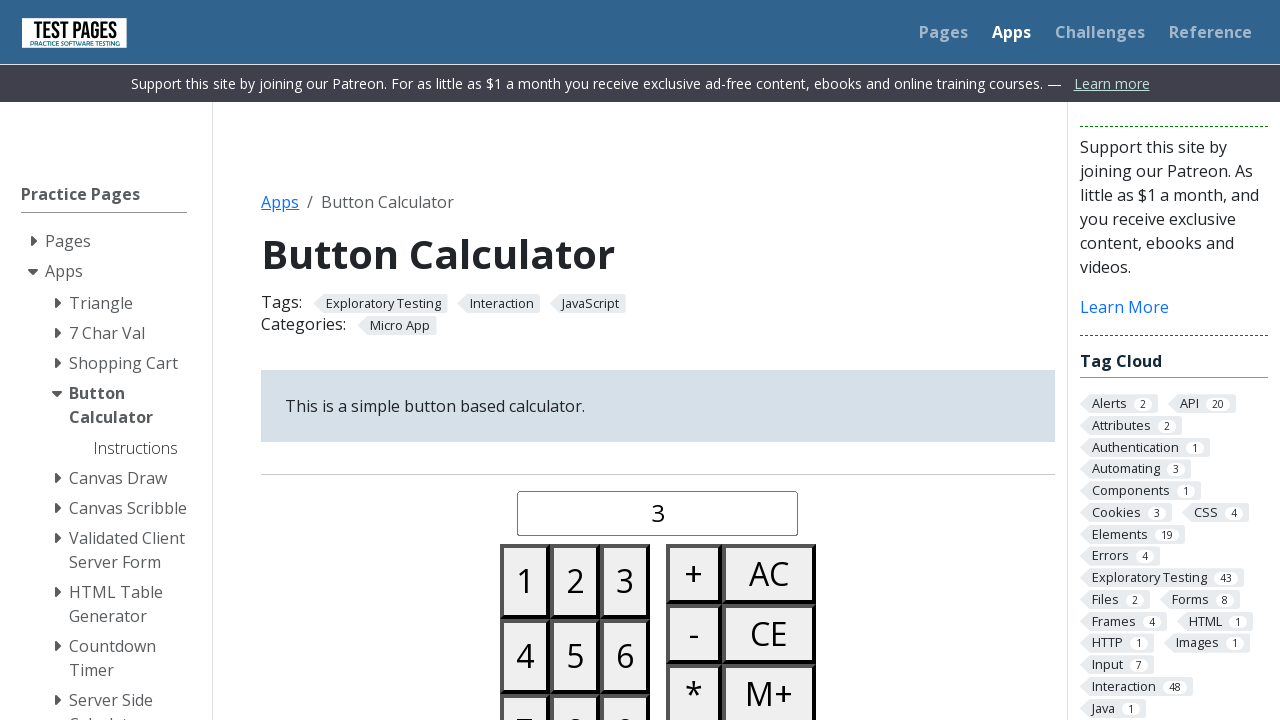

Clicked equals button to complete addition (3+3=6) at (694, 360) on #buttonequals
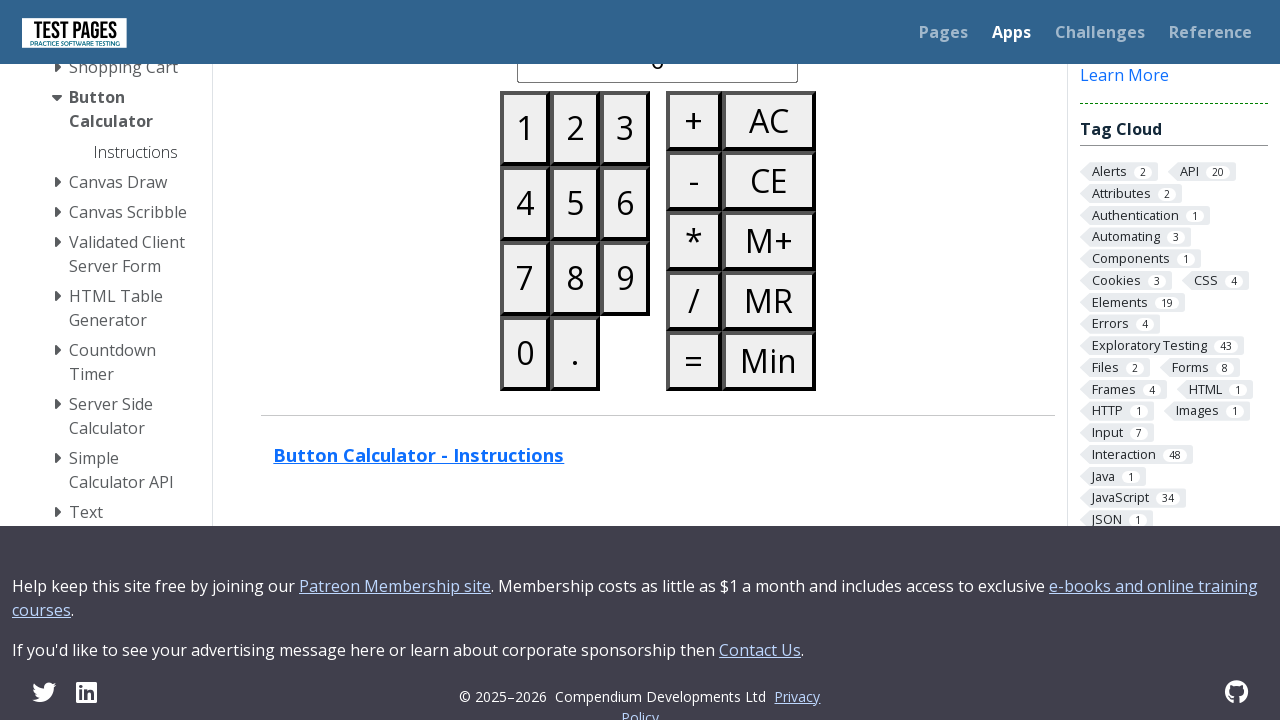

Clicked all clear button to reset calculator at (769, 120) on #buttonallclear
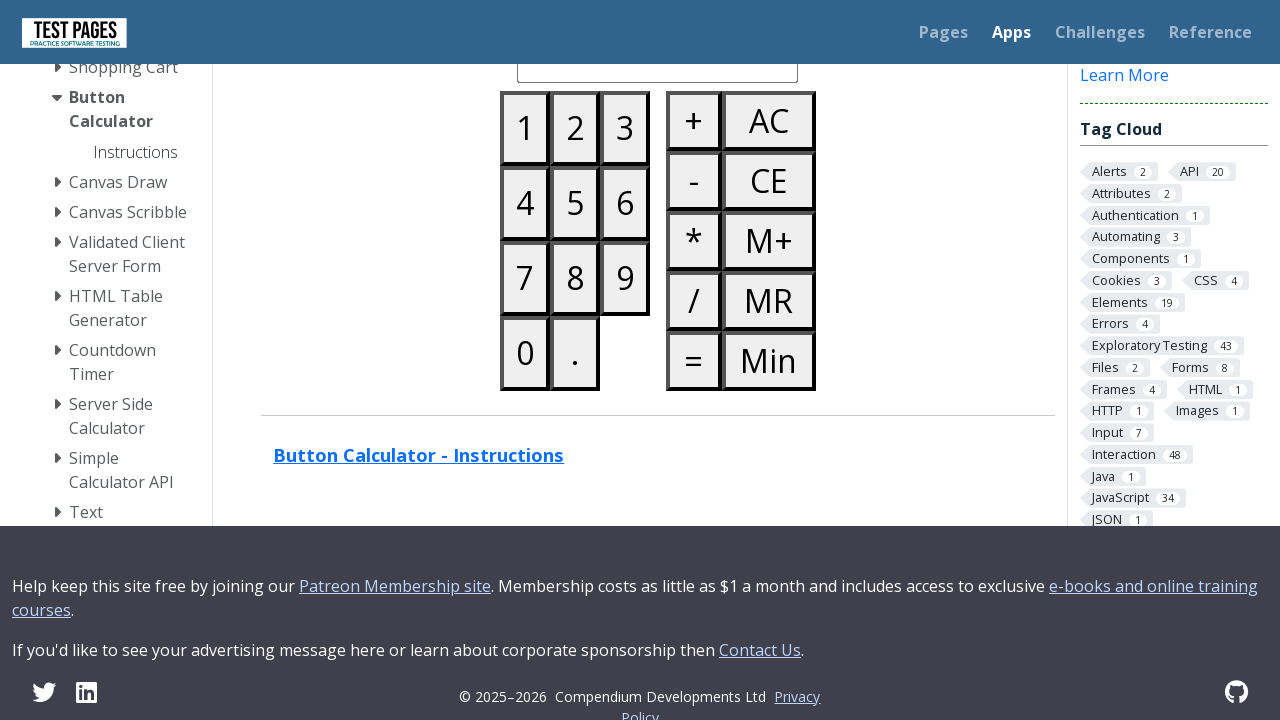

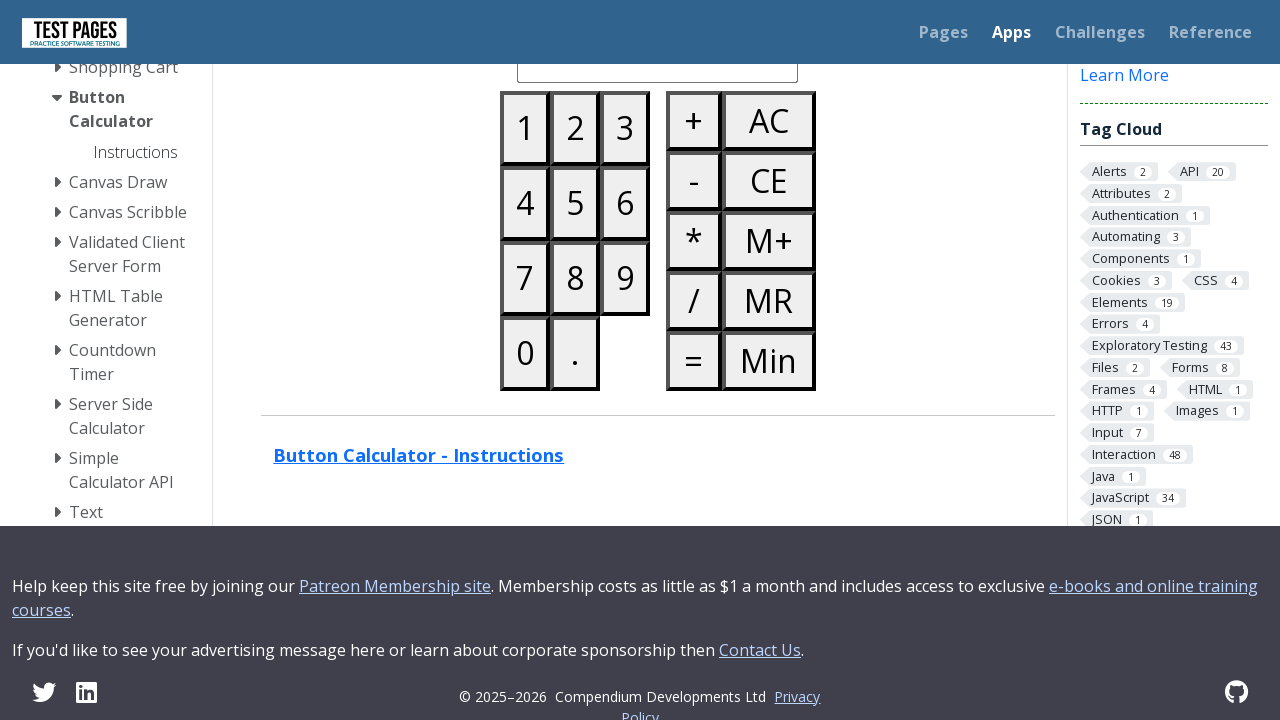